Tests Salesforce forgot password flow by entering username, clicking forgot password link, and submitting the password reset form

Starting URL: https://login.salesforce.com/

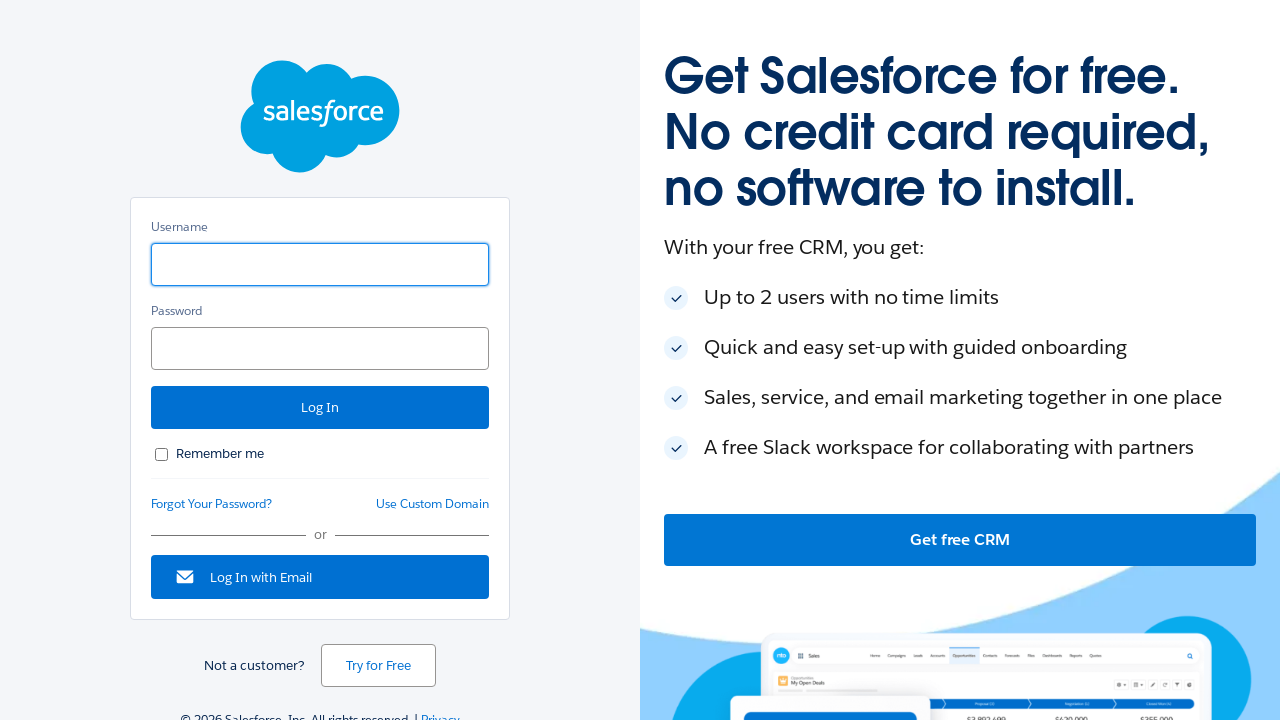

Waited for Salesforce logo to display on login page
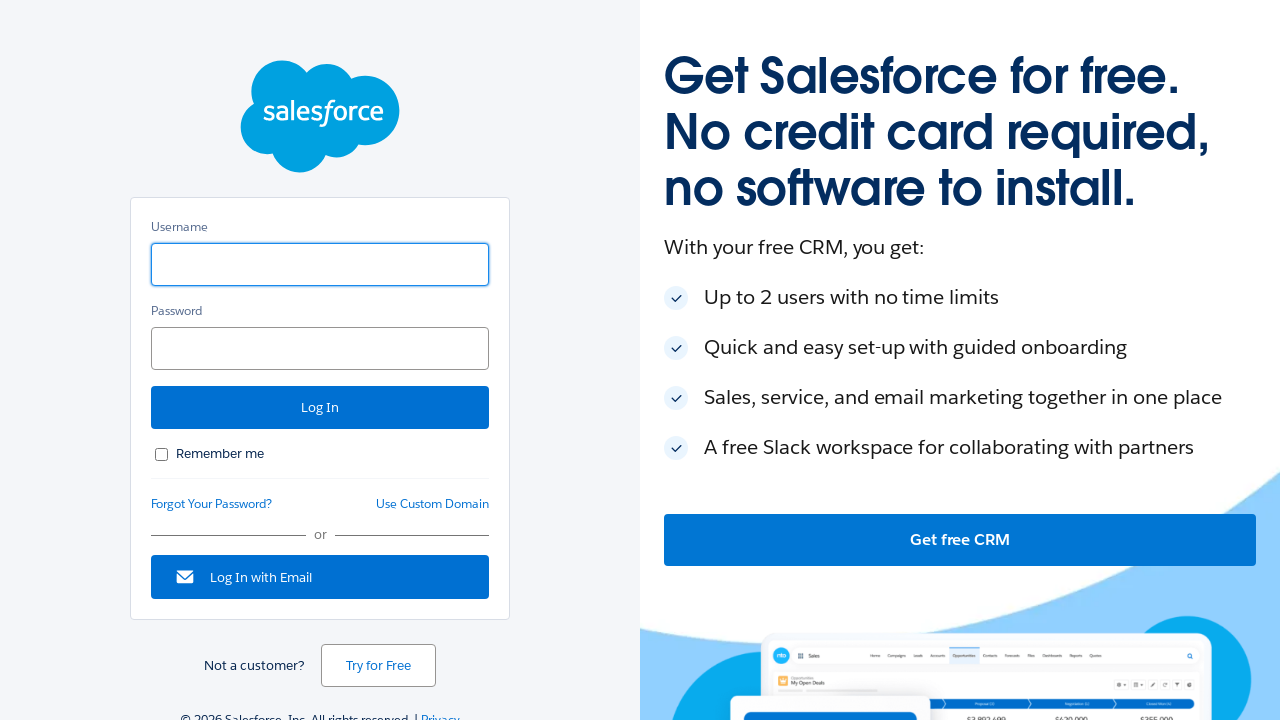

Entered username 'testuser237@example.com' in login form on #username
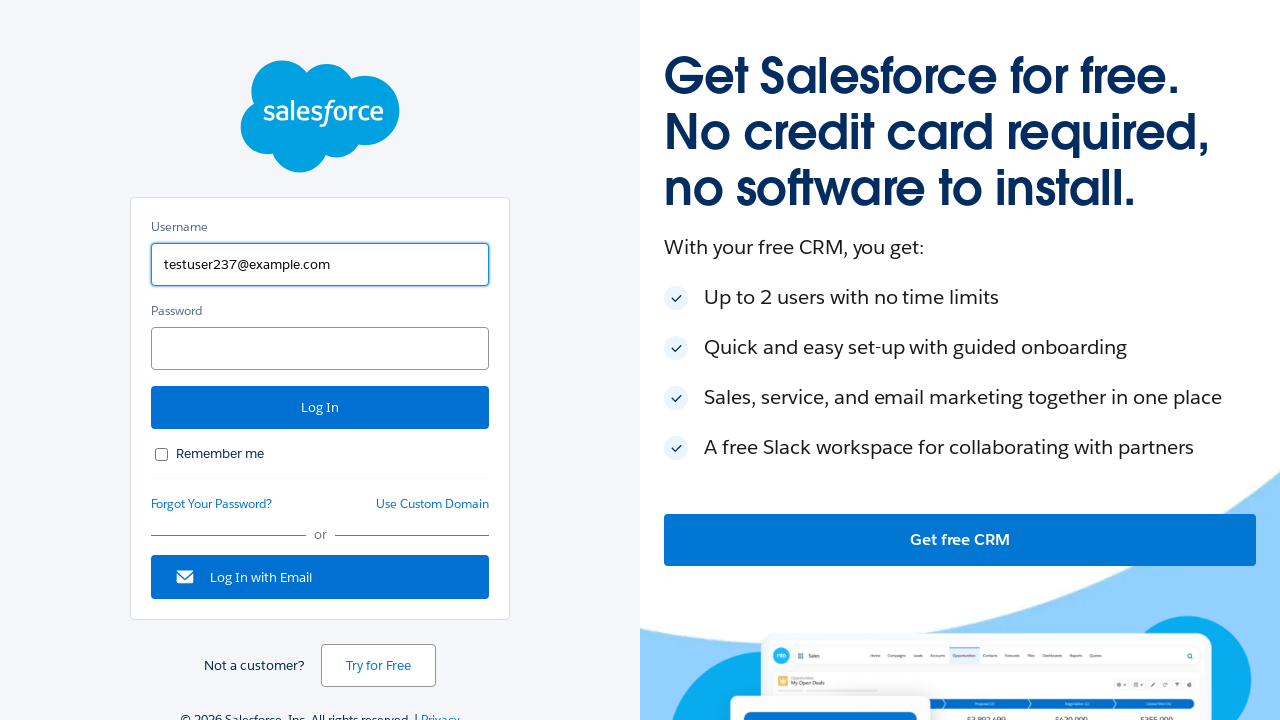

Clicked forgot password link at (212, 504) on #forgot_password_link
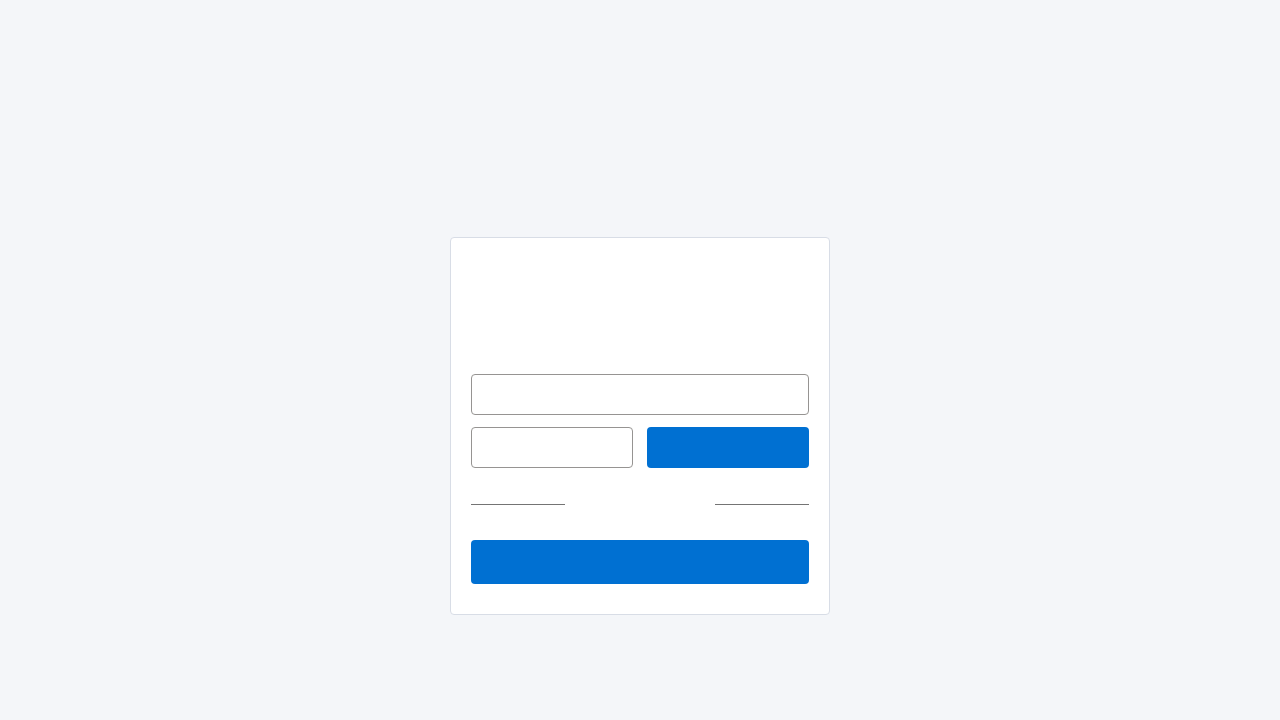

Forgot password page loaded with header displayed
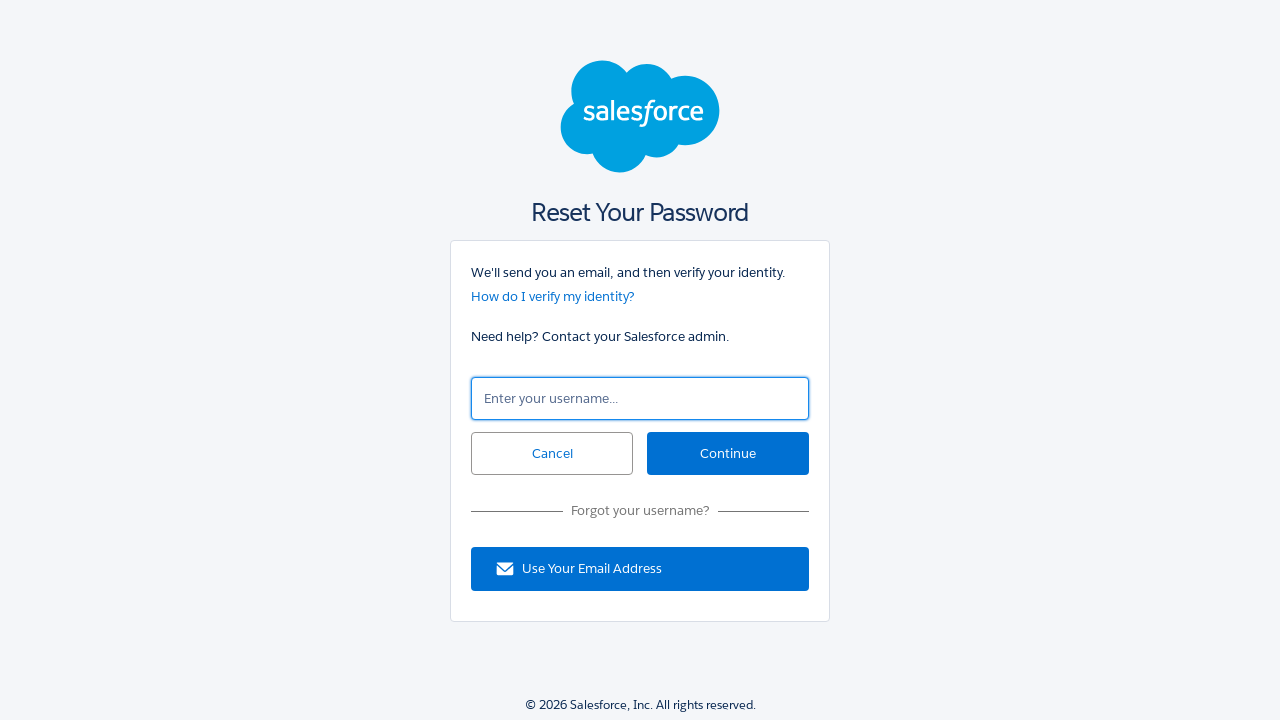

Entered username 'testuser237@example.com' in password reset form on #un
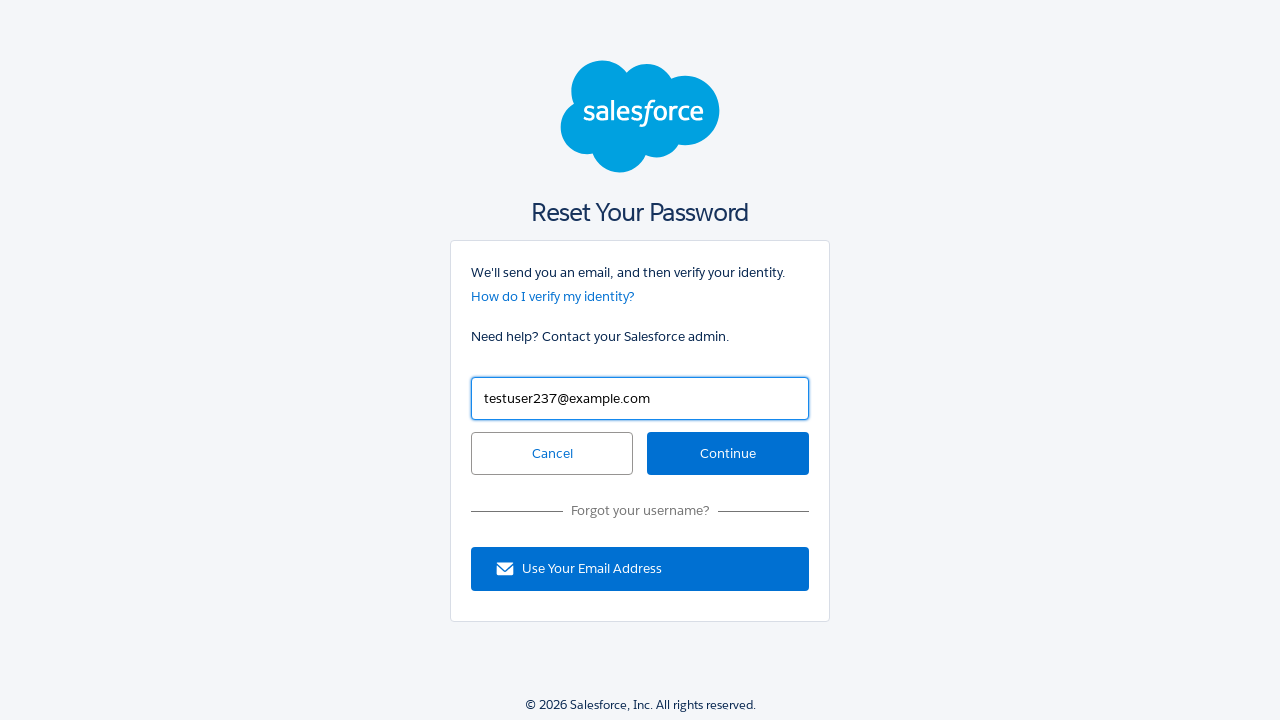

Clicked continue button to submit password reset request at (728, 454) on #continue
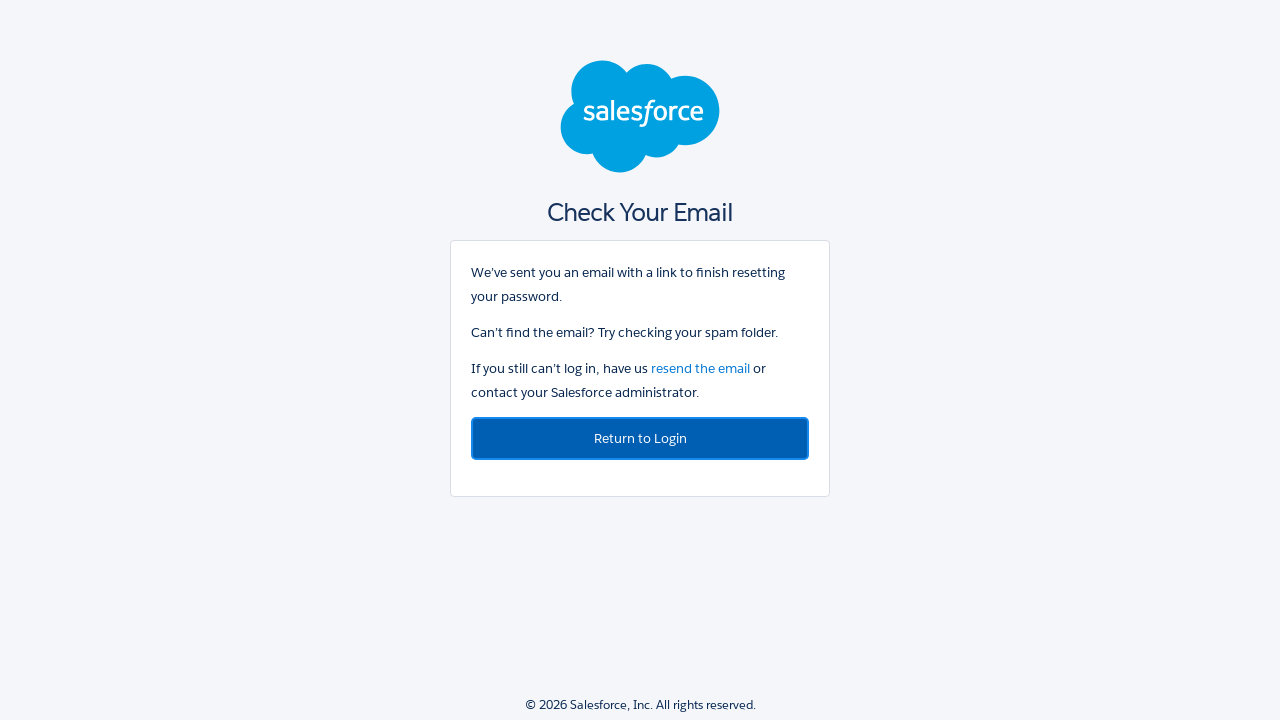

Password reset confirmation message displayed
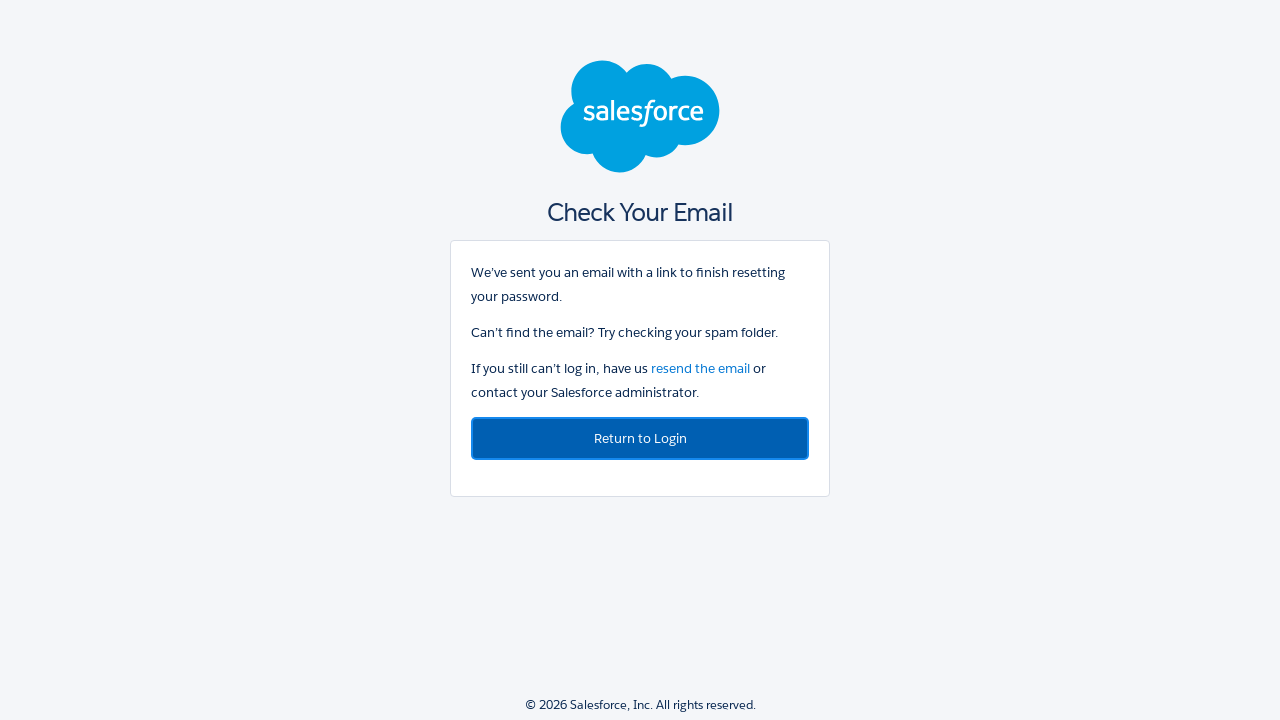

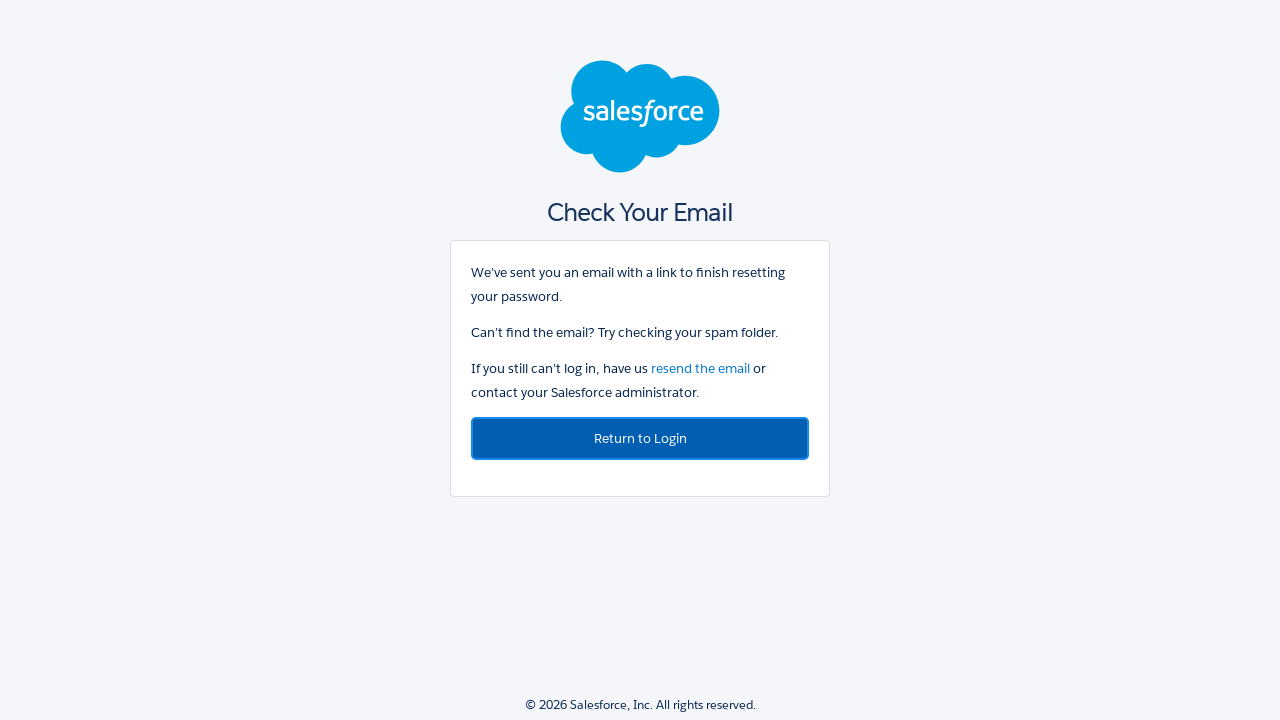